Tests user registration flow by filling out a registration form with personal details, selecting occupation, and submitting the form

Starting URL: https://rahulshettyacademy.com/client

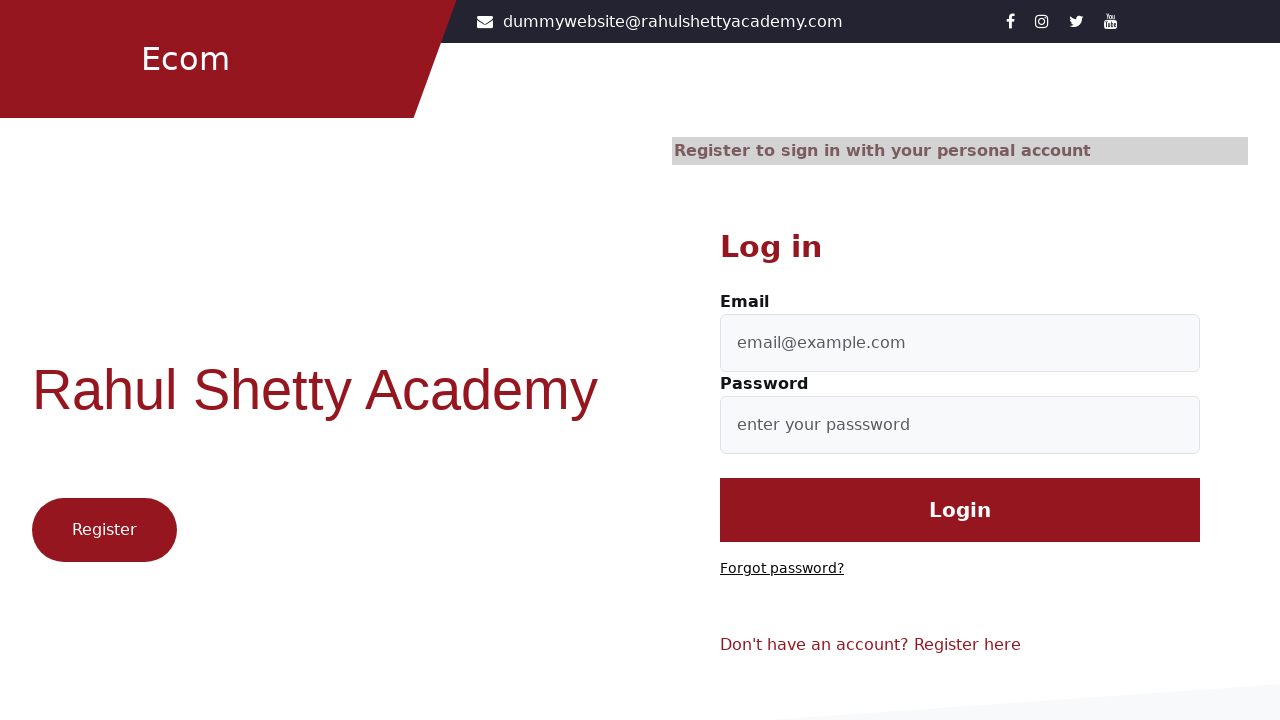

Clicked 'Register here' link to navigate to registration form at (968, 645) on xpath=//a[contains(text(),'Register here')]
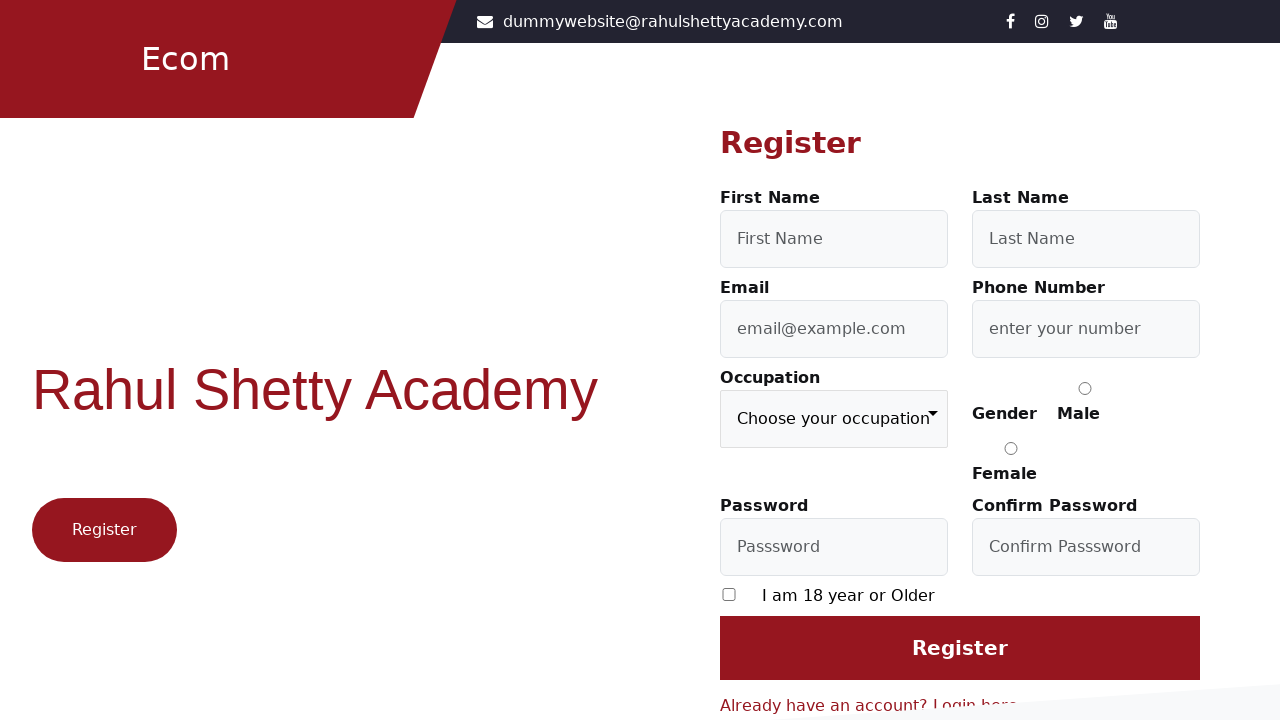

Filled first name field with 'Jaya' on #firstName
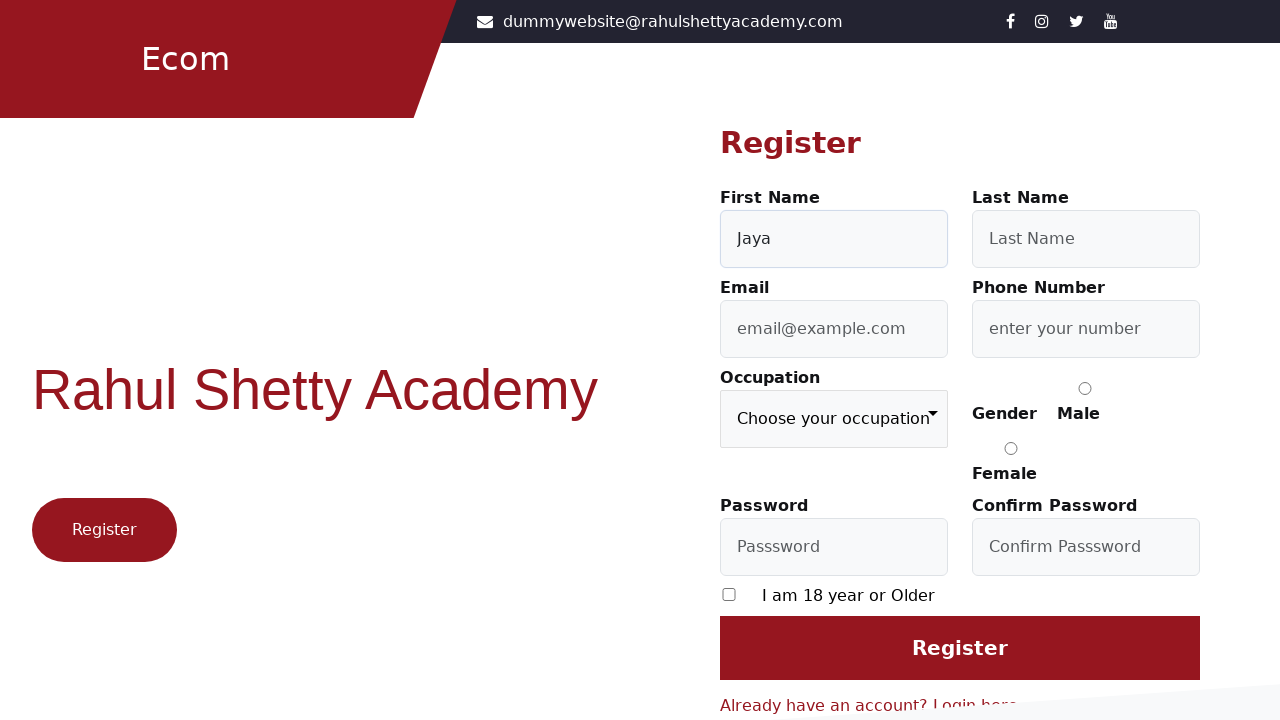

Filled last name field with 'Suriya' on #lastName
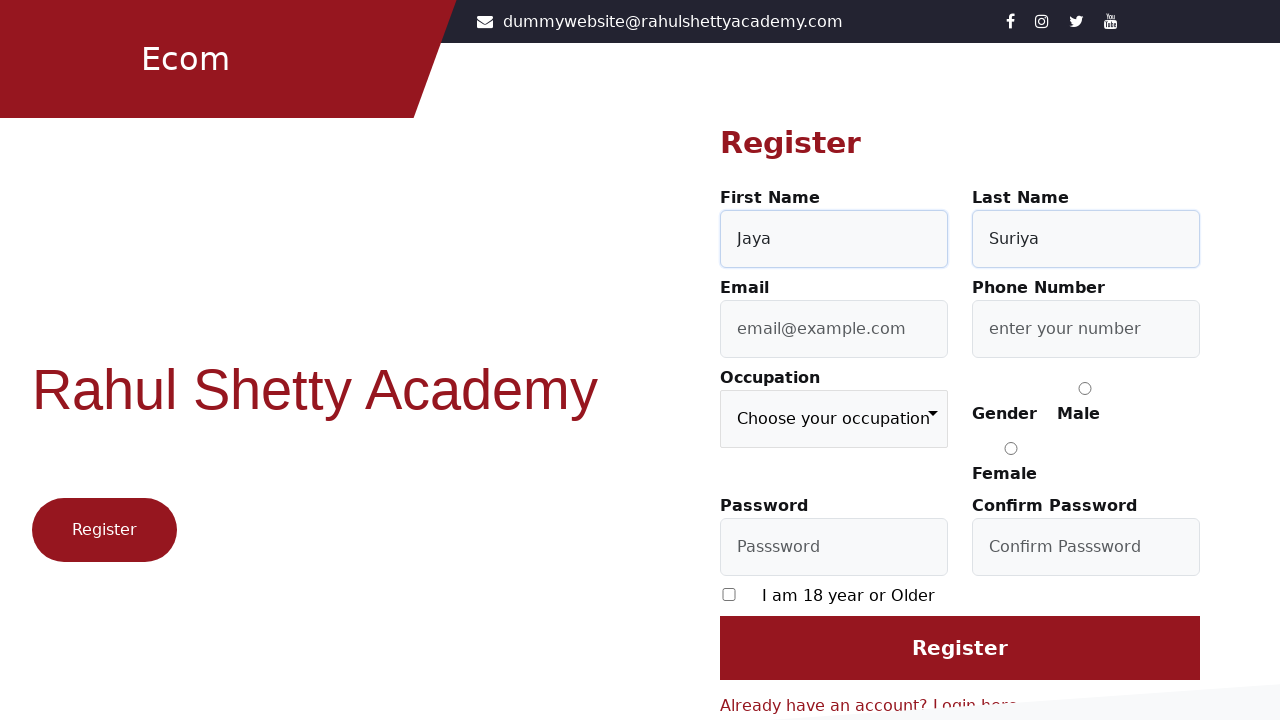

Filled email field with 'jayasuriyaqa@automation.com' on #userEmail
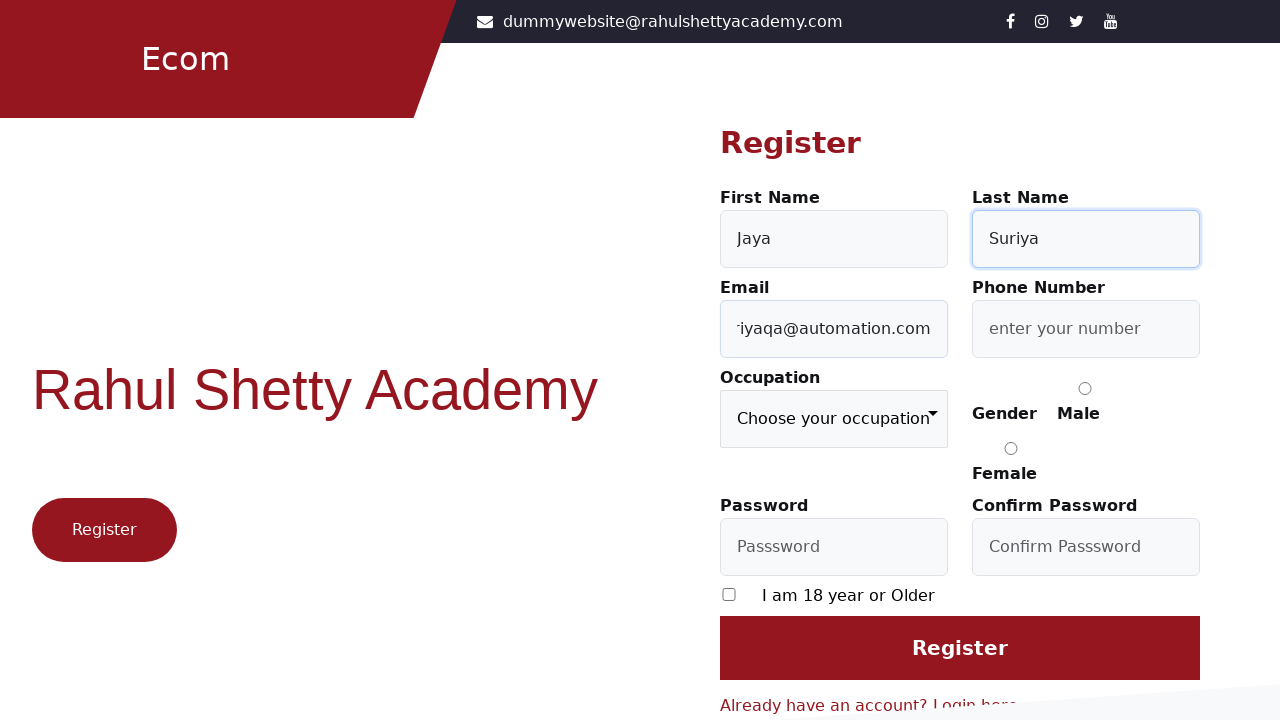

Filled mobile number field with '9876543210' on #userMobile
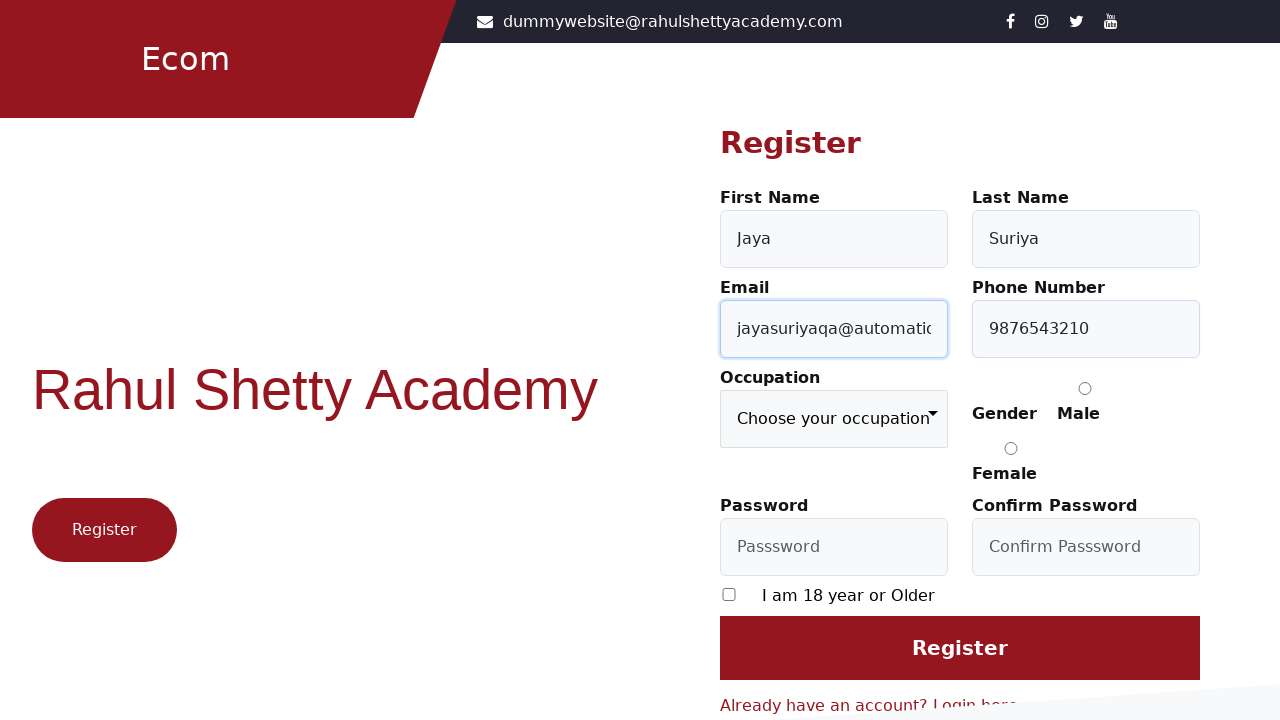

Selected 'Engineer' from occupation dropdown on //select[@formcontrolname='occupation']
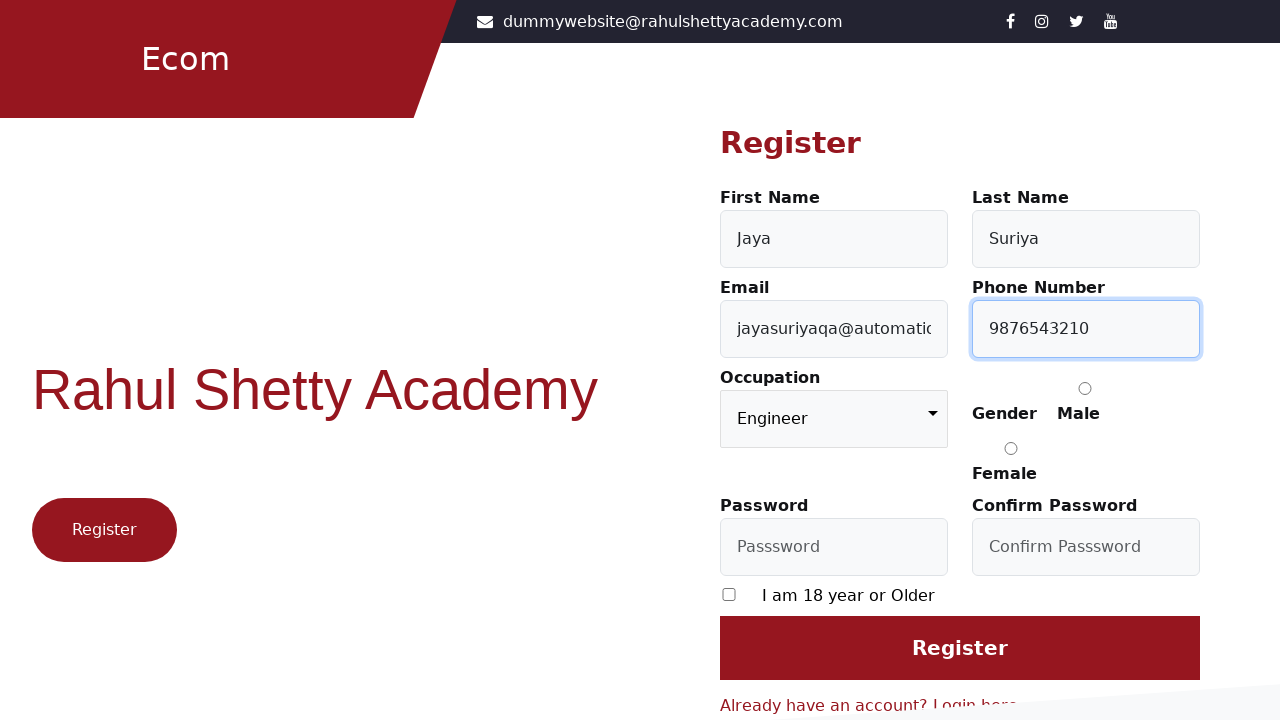

Selected 'Male' gender radio button at (1085, 388) on xpath=//input[@value='Male']
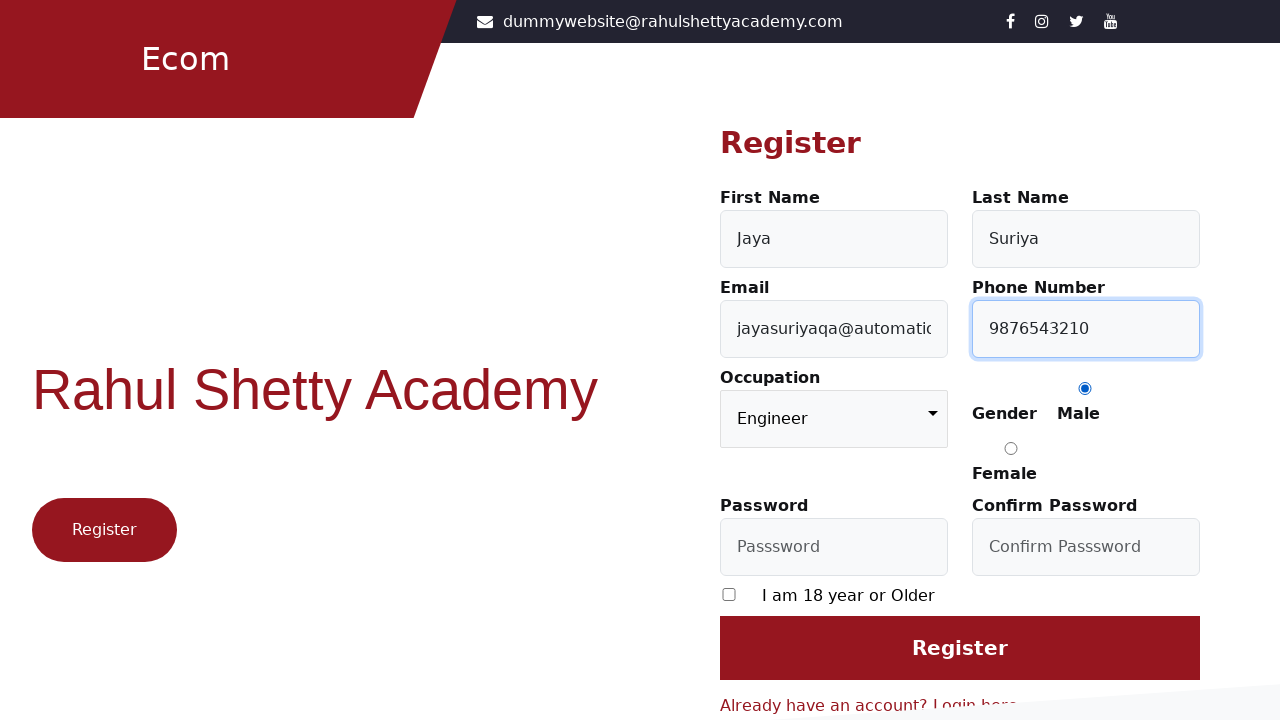

Filled password field with 'Qa@automation2' on #userPassword
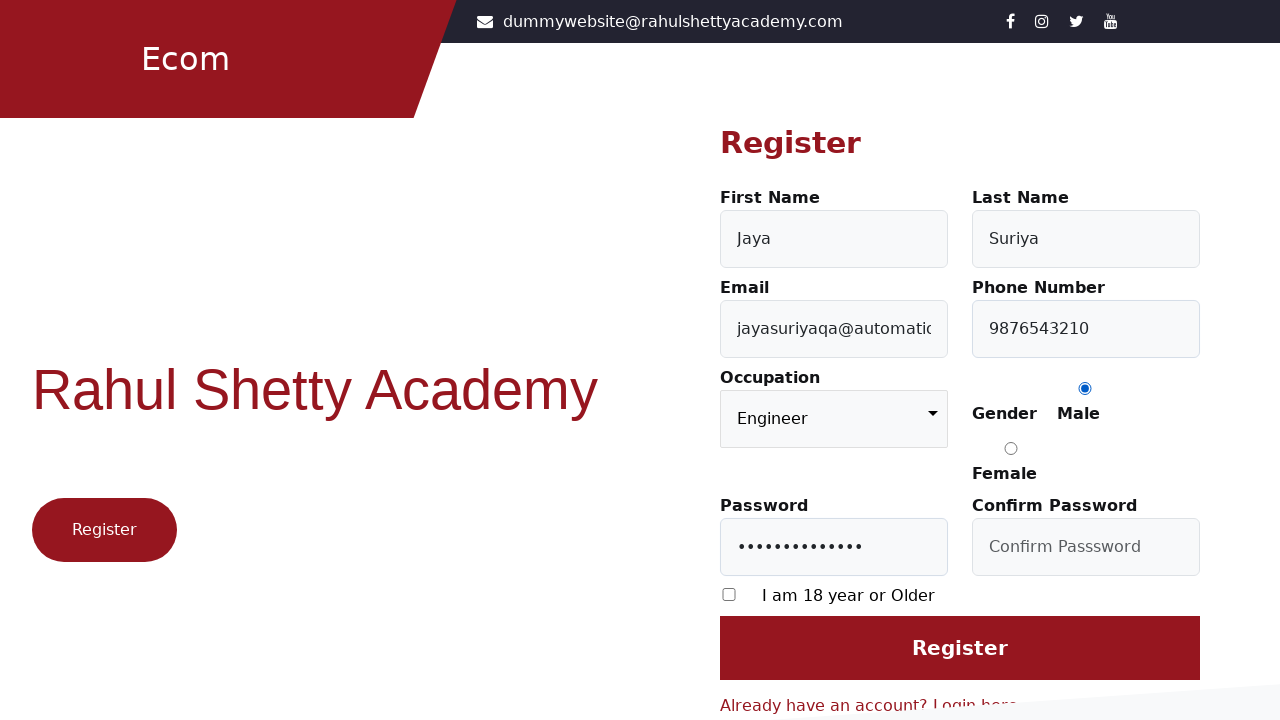

Filled confirm password field with 'Qa@automation2' on #confirmPassword
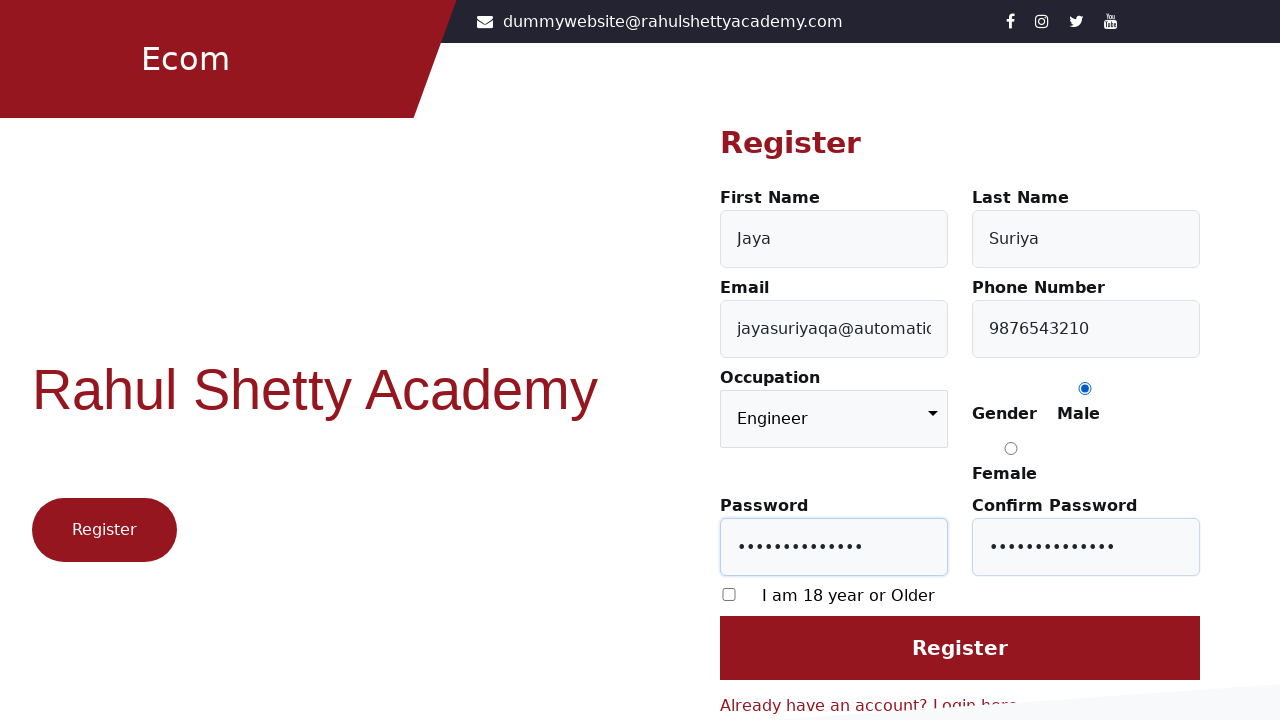

Checked terms and conditions checkbox at (729, 594) on xpath=//input[@type='checkbox']
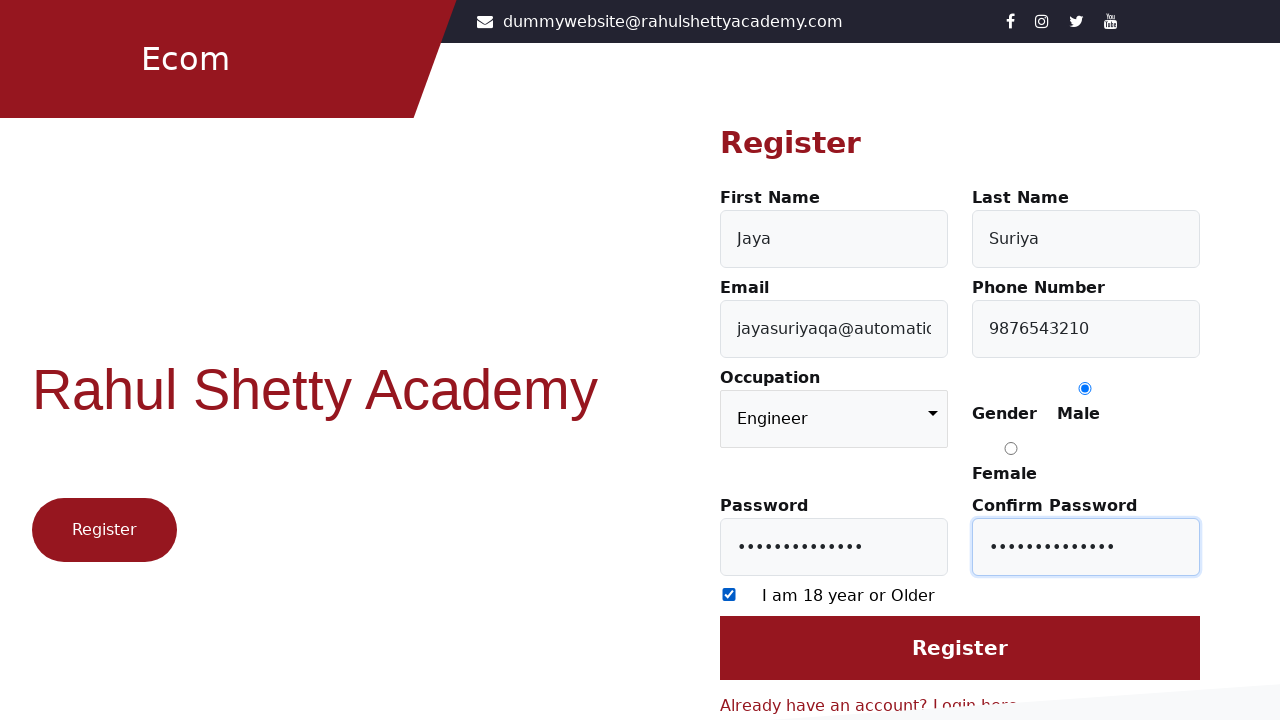

Clicked login/register button to submit registration form at (960, 648) on #login
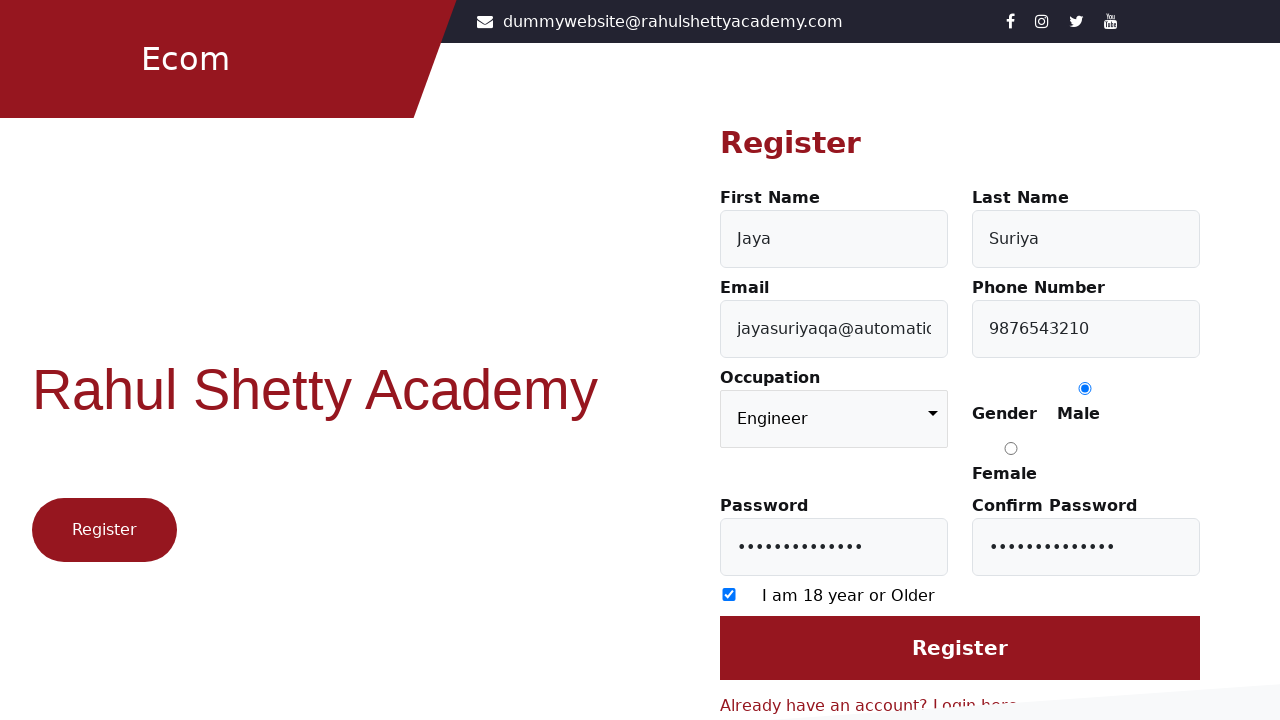

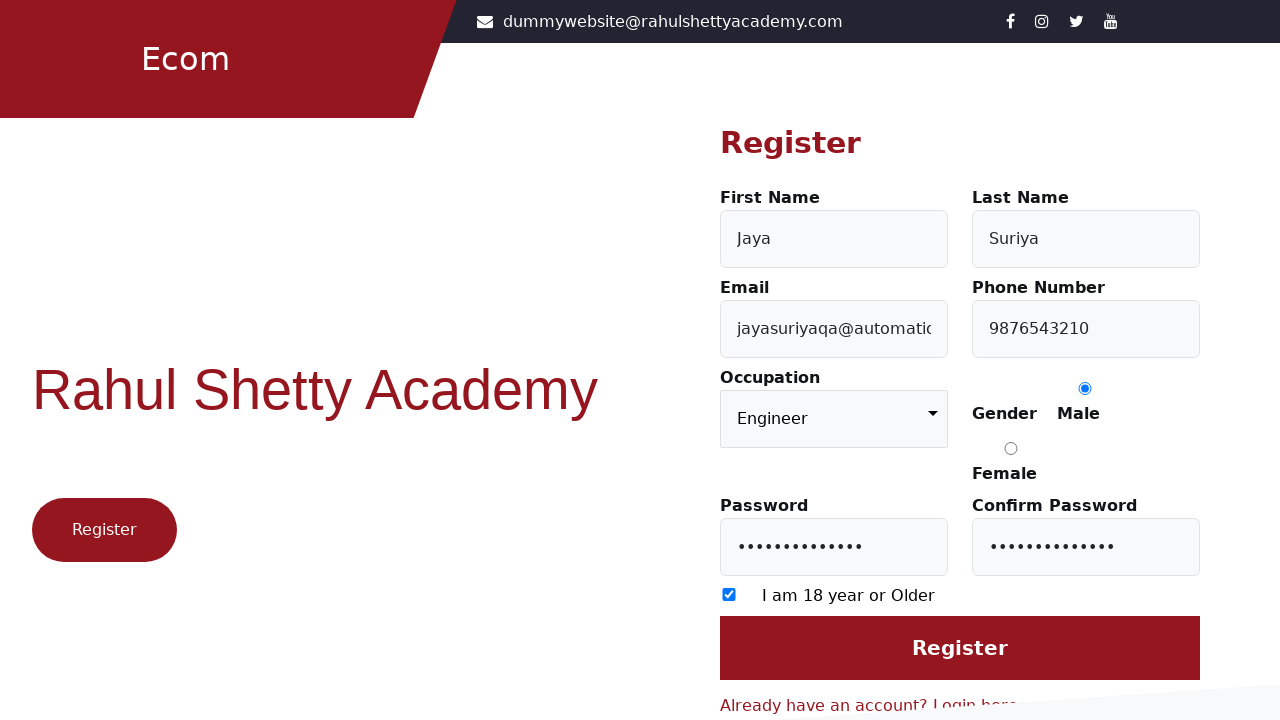